Tests Delta Airlines flight search by opening the departure airport selector, searching for an airport code (MTY - Monterrey), and selecting it from the autocomplete results.

Starting URL: https://www.delta.com/

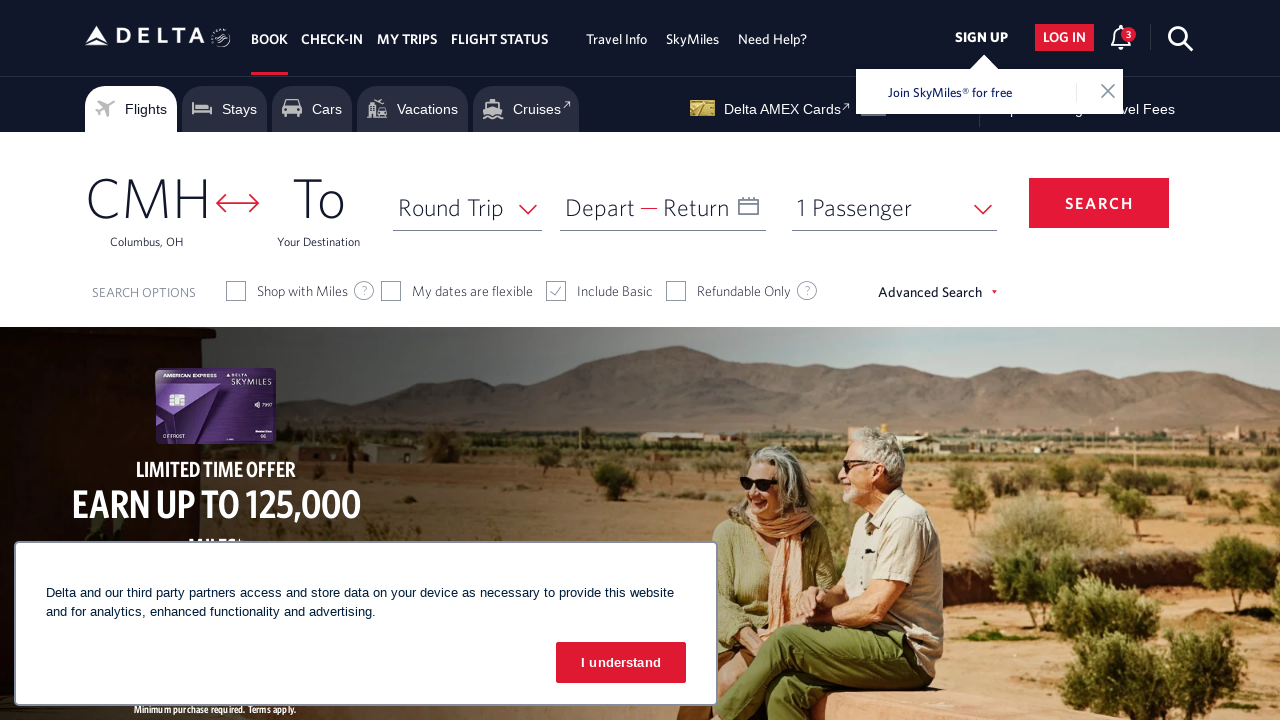

Clicked departure airport selector at (147, 210) on #fromAirportName
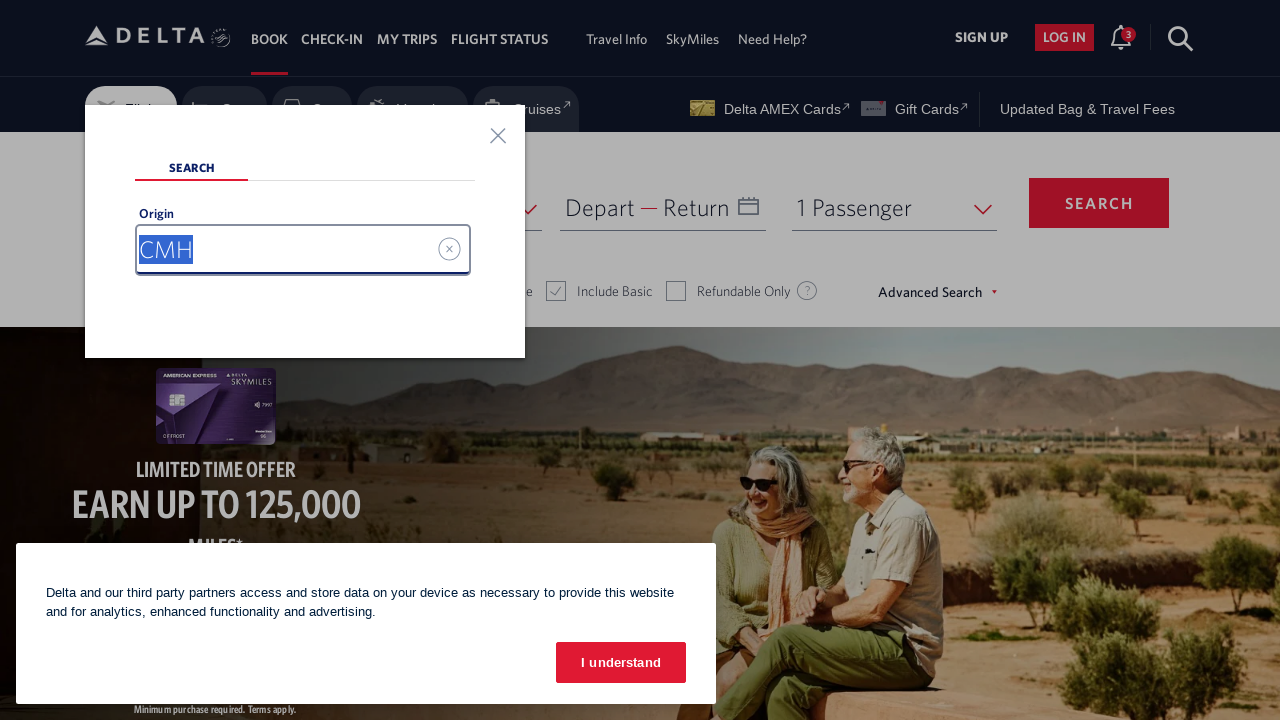

Airport search input field became visible
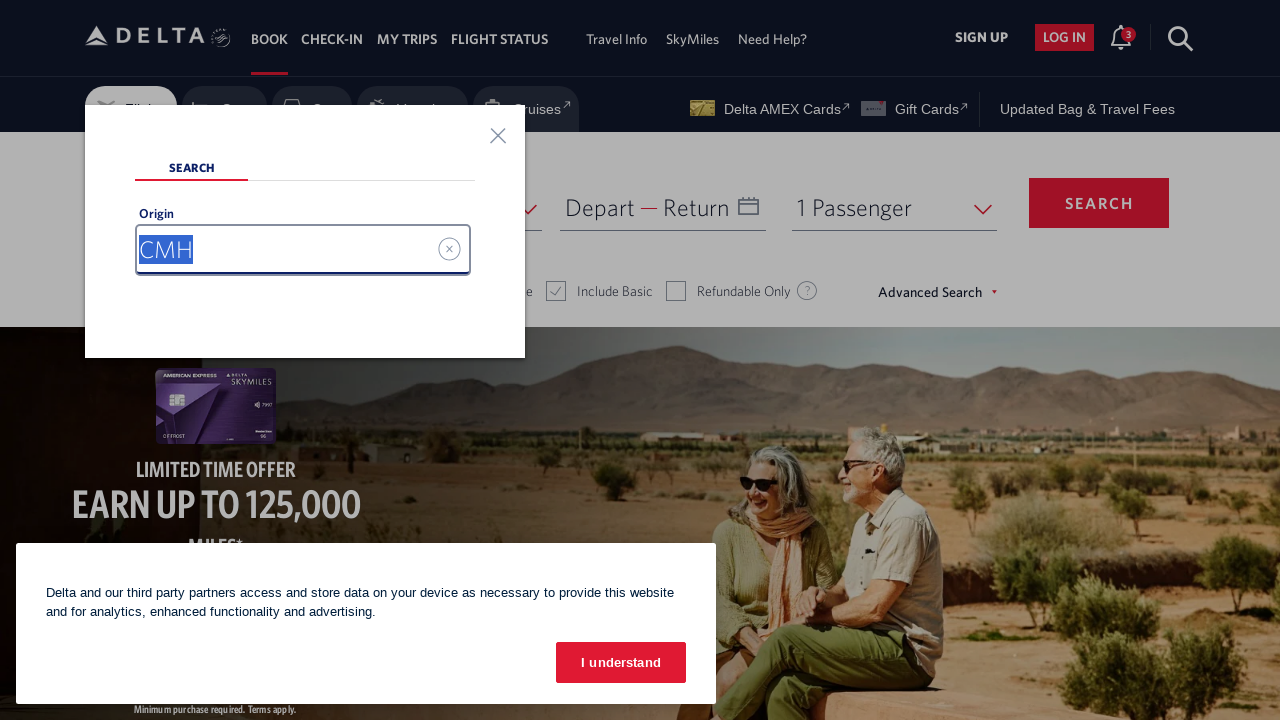

Entered airport code 'MTY' (Monterrey) in search field on #search_input
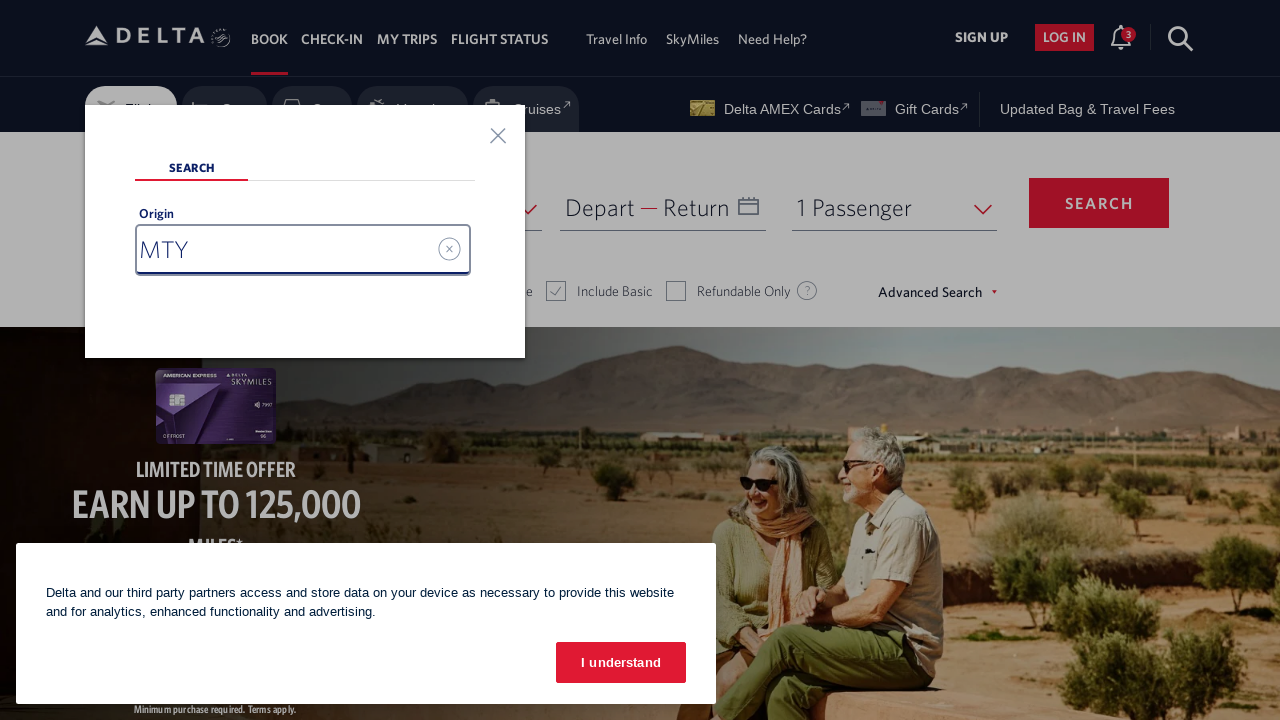

Search results loaded with airport options
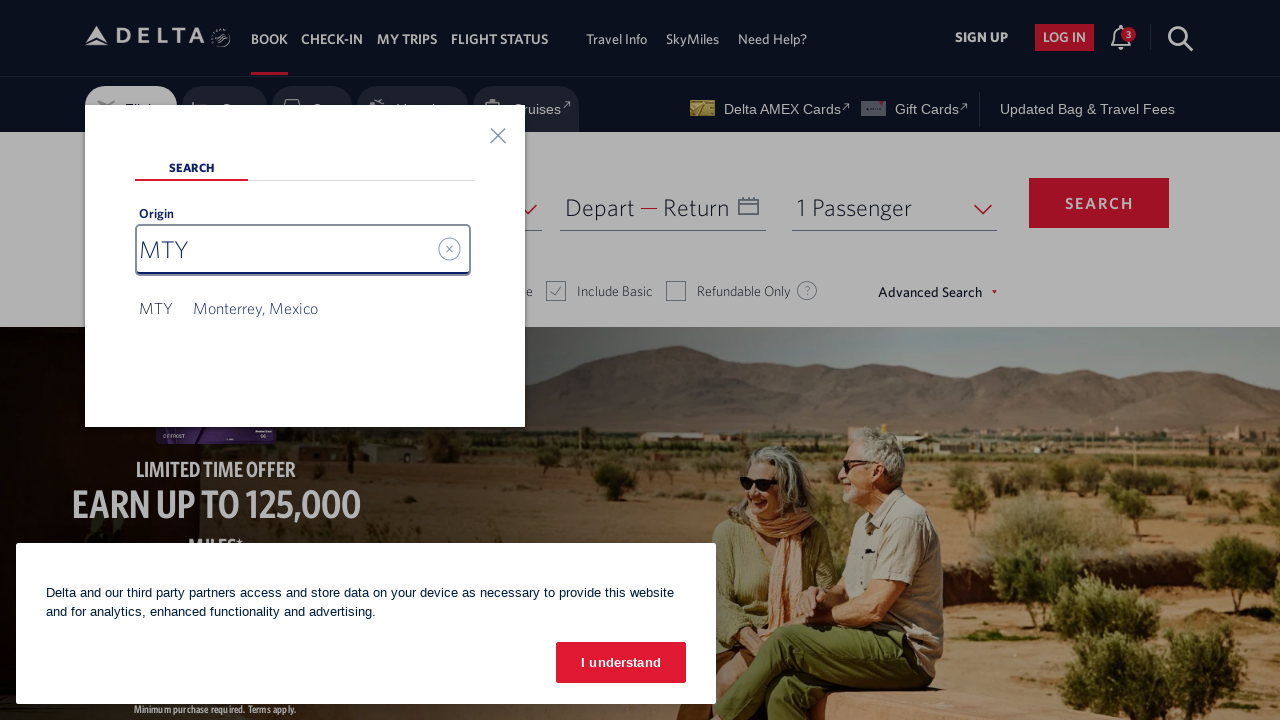

Selected first airport result (Monterrey - MTY) at (301, 312) on .search-result-container ul li:first-child
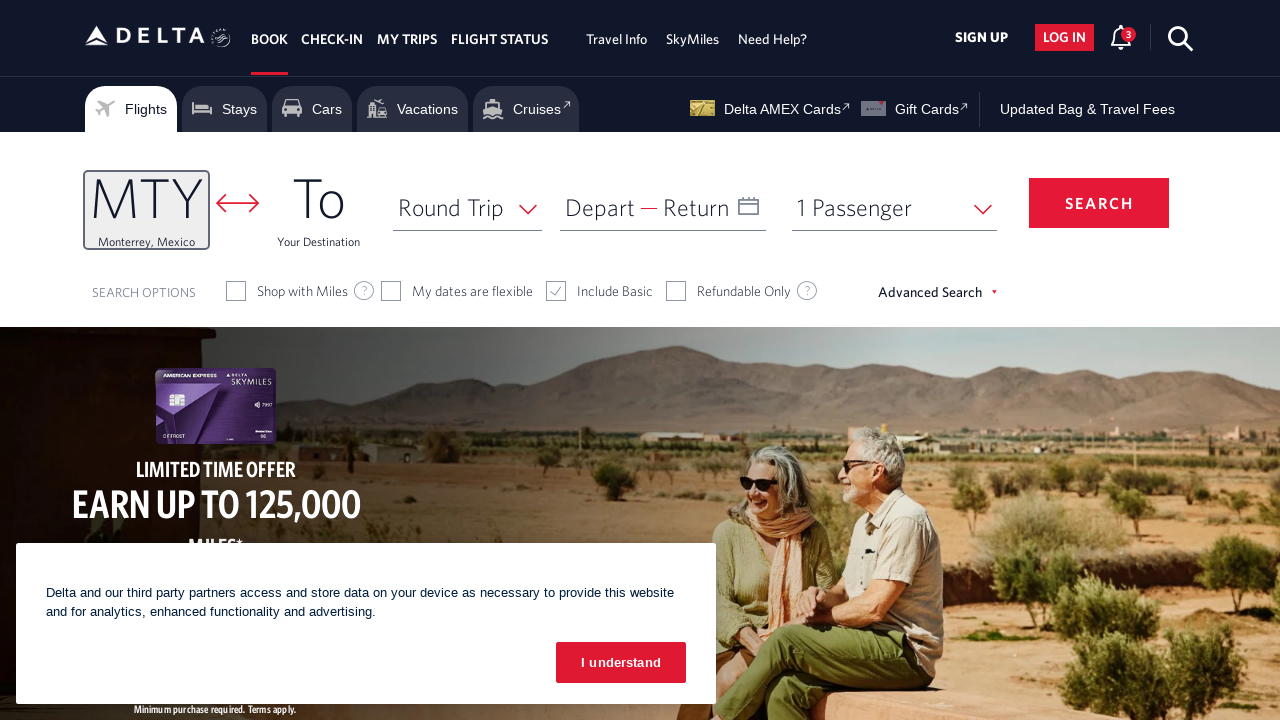

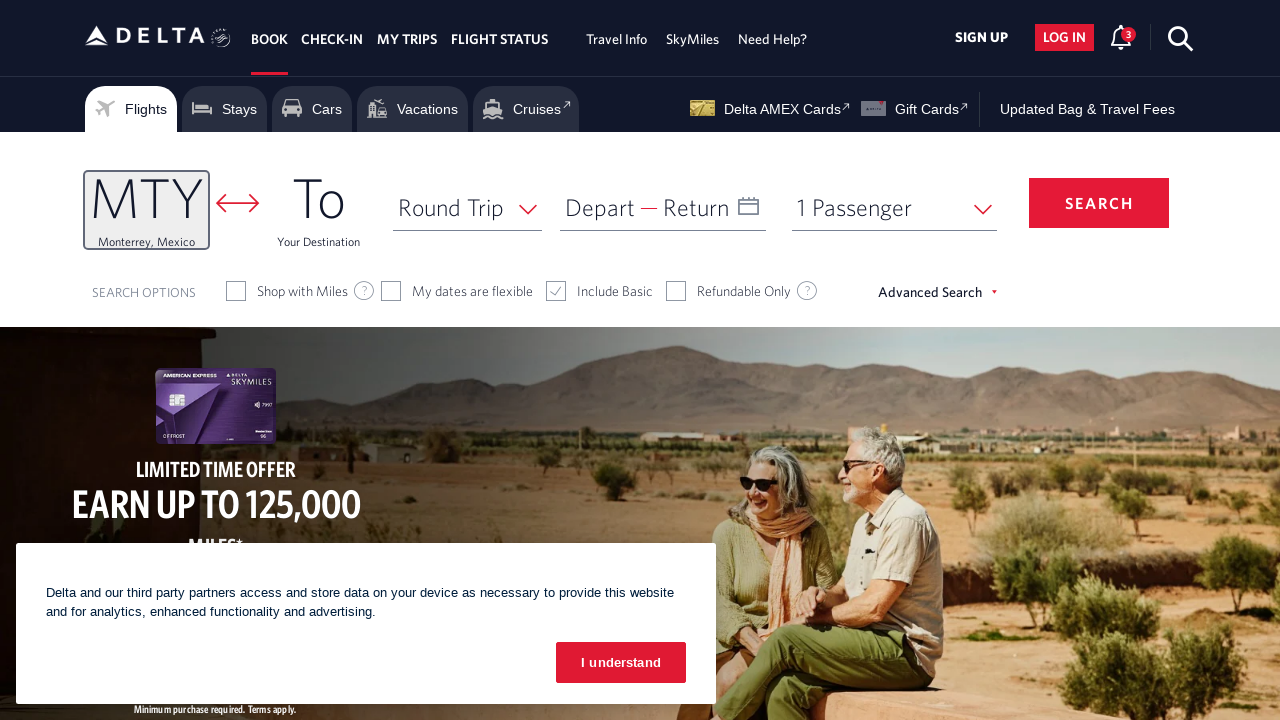